Simple test that opens the automation practice page and verifies it loads

Starting URL: https://rahulshettyacademy.com/AutomationPractice

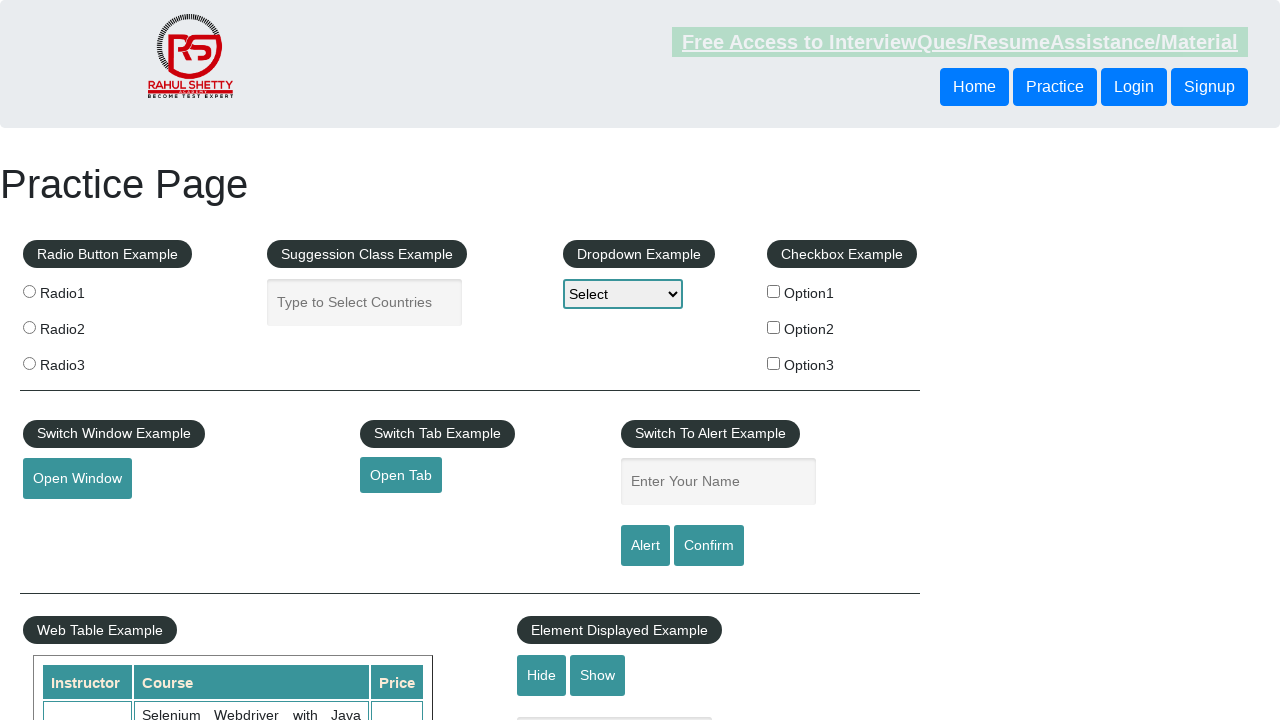

Waited for automation practice page to load (domcontentloaded)
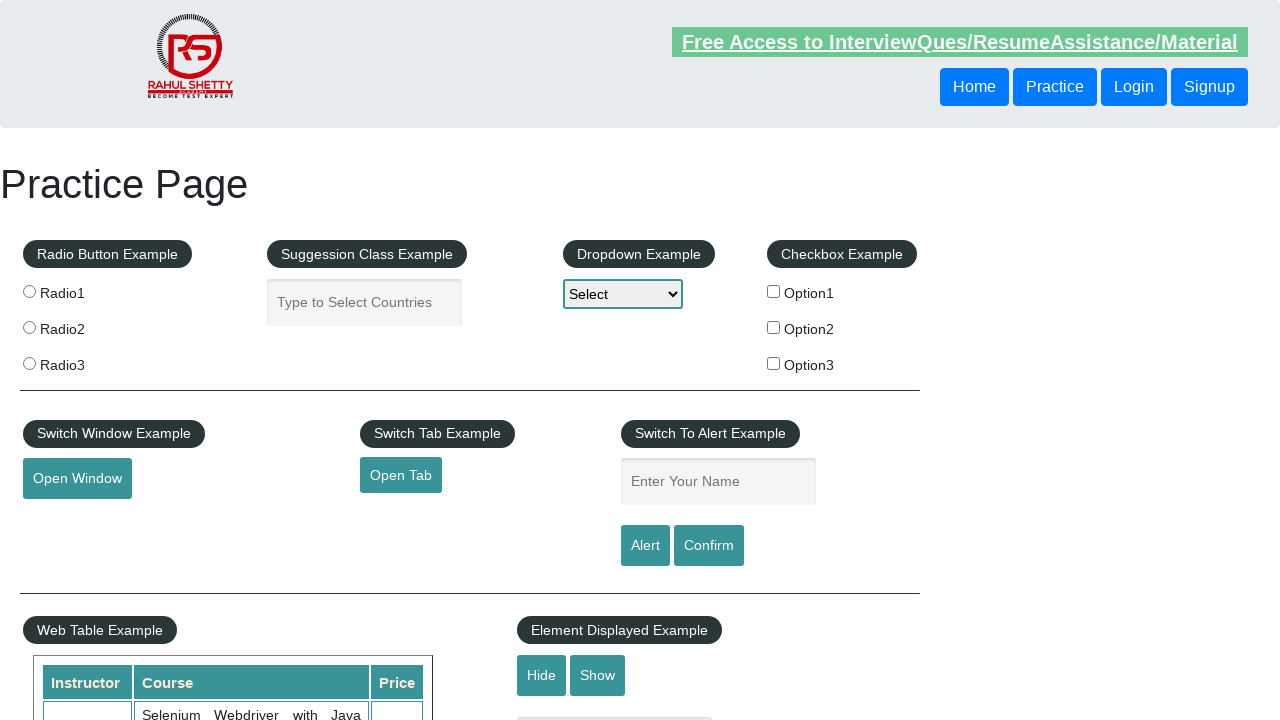

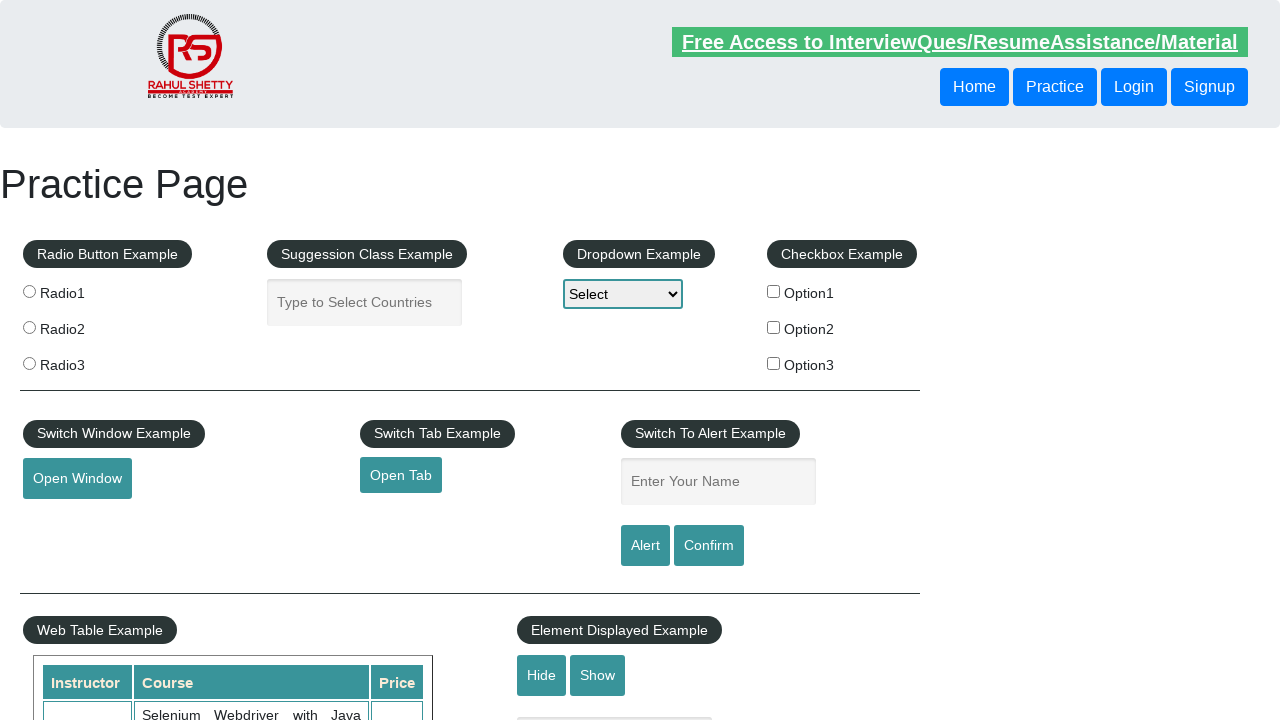